Tests the "Select One" dropdown by scrolling to it, opening it, selecting "Mrs.", and verifying the selection

Starting URL: https://demoqa.com/select-menu

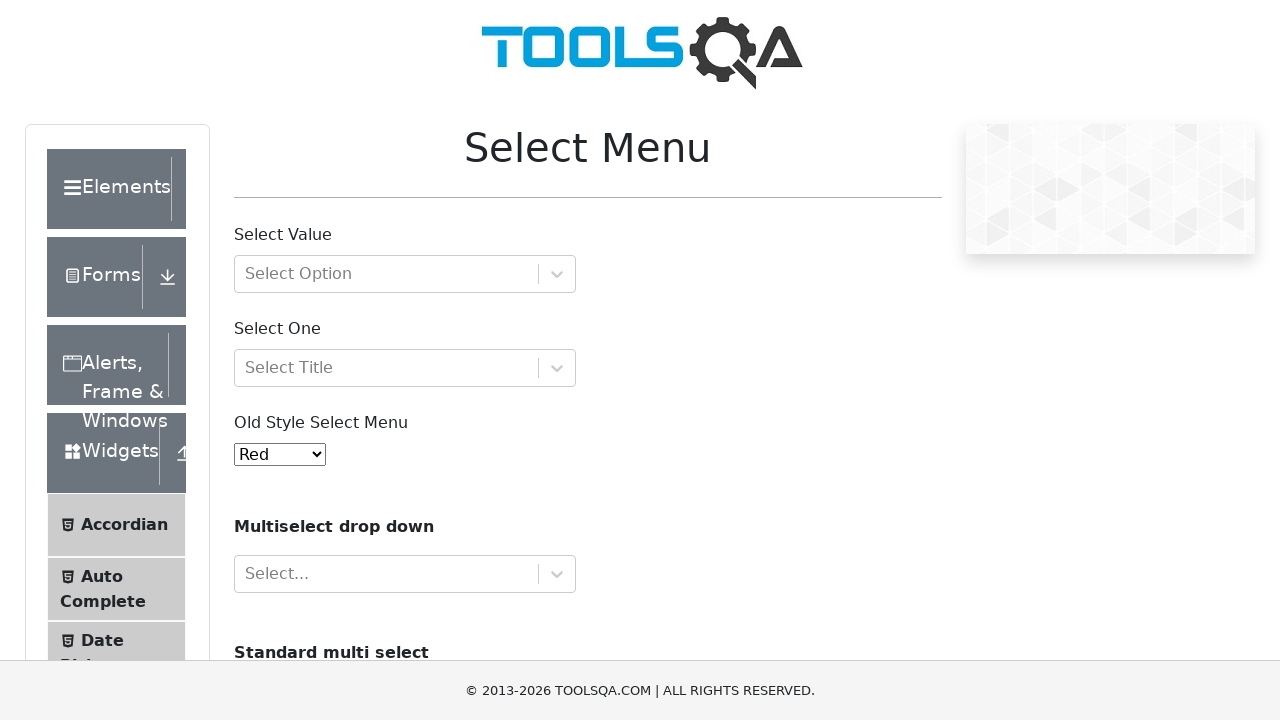

Scrolled to 'Select One' header
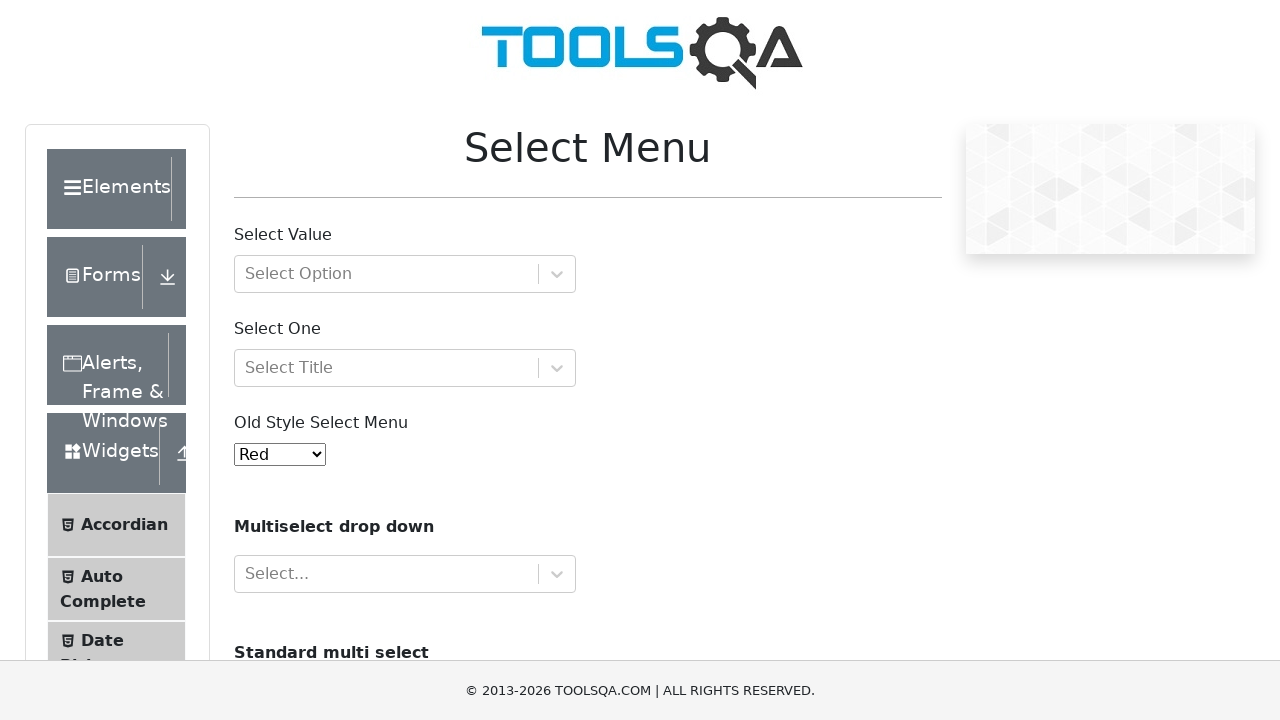

Clicked on the 'Select One' dropdown to open it at (405, 368) on xpath=//div[@class='mt-2 row'][2]/div/div
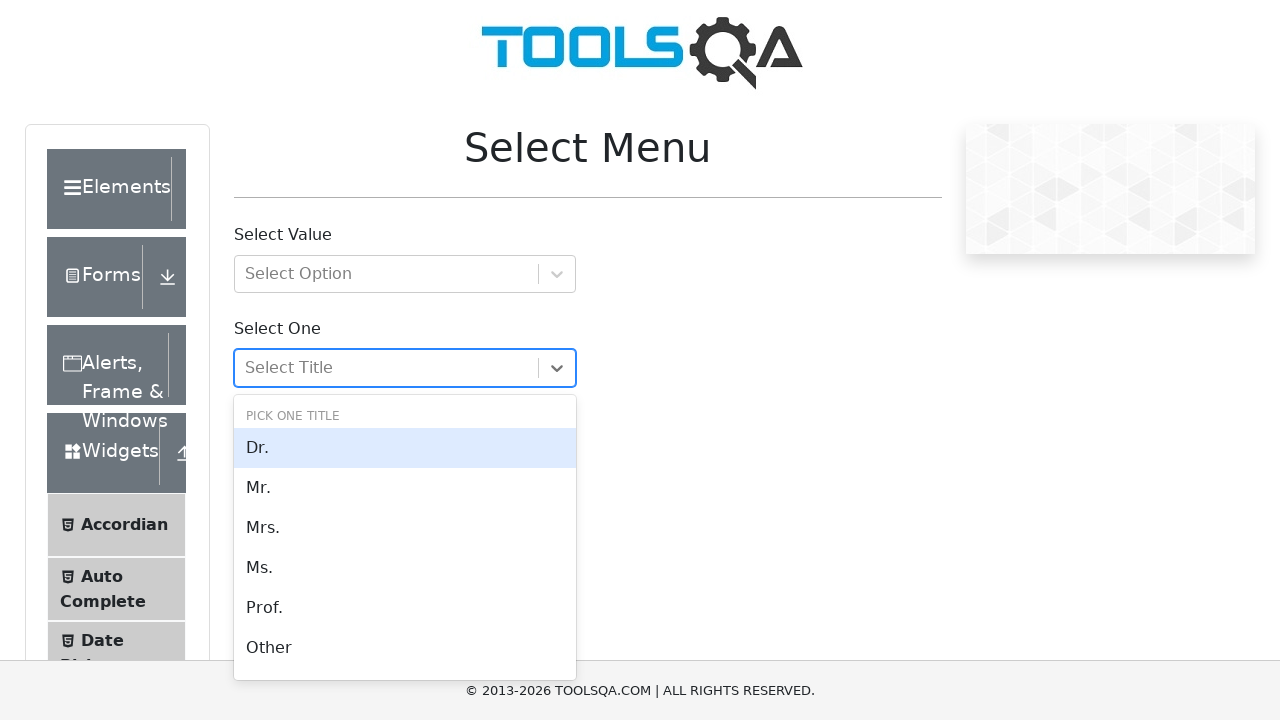

Waited for 'Mrs.' option to appear
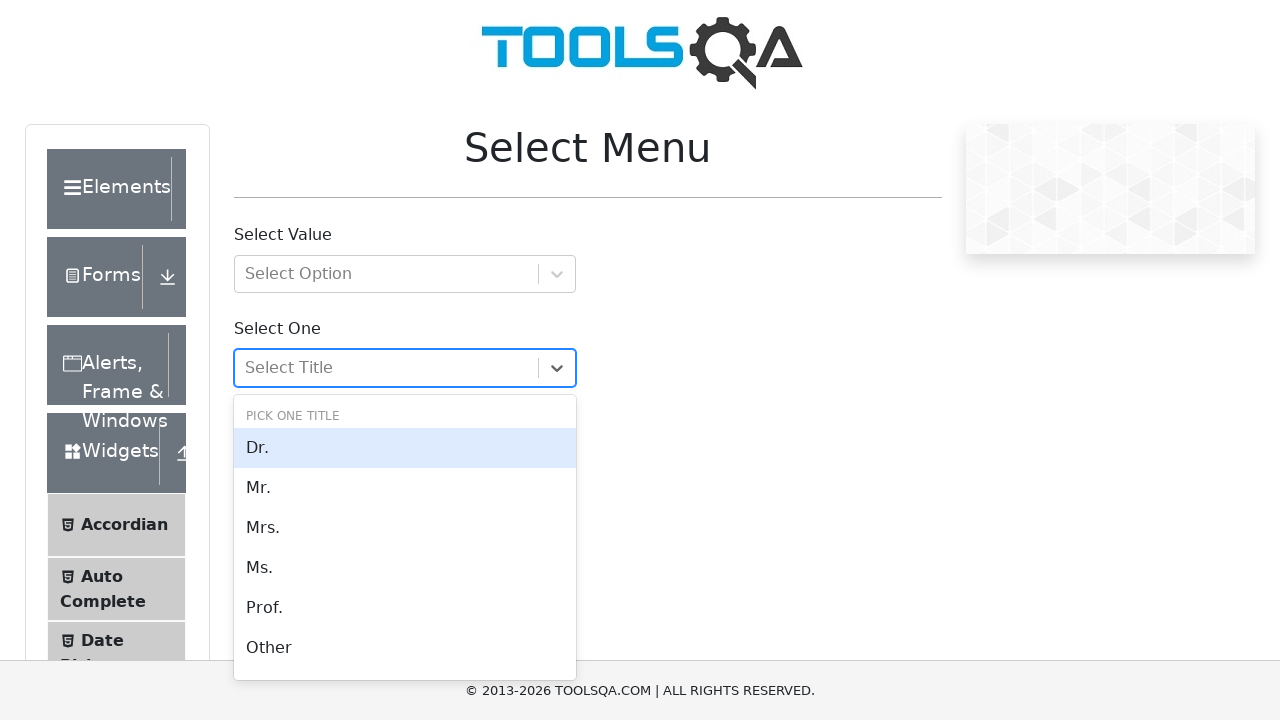

Selected 'Mrs.' from the dropdown at (405, 528) on xpath=//div[text()='Mrs.']
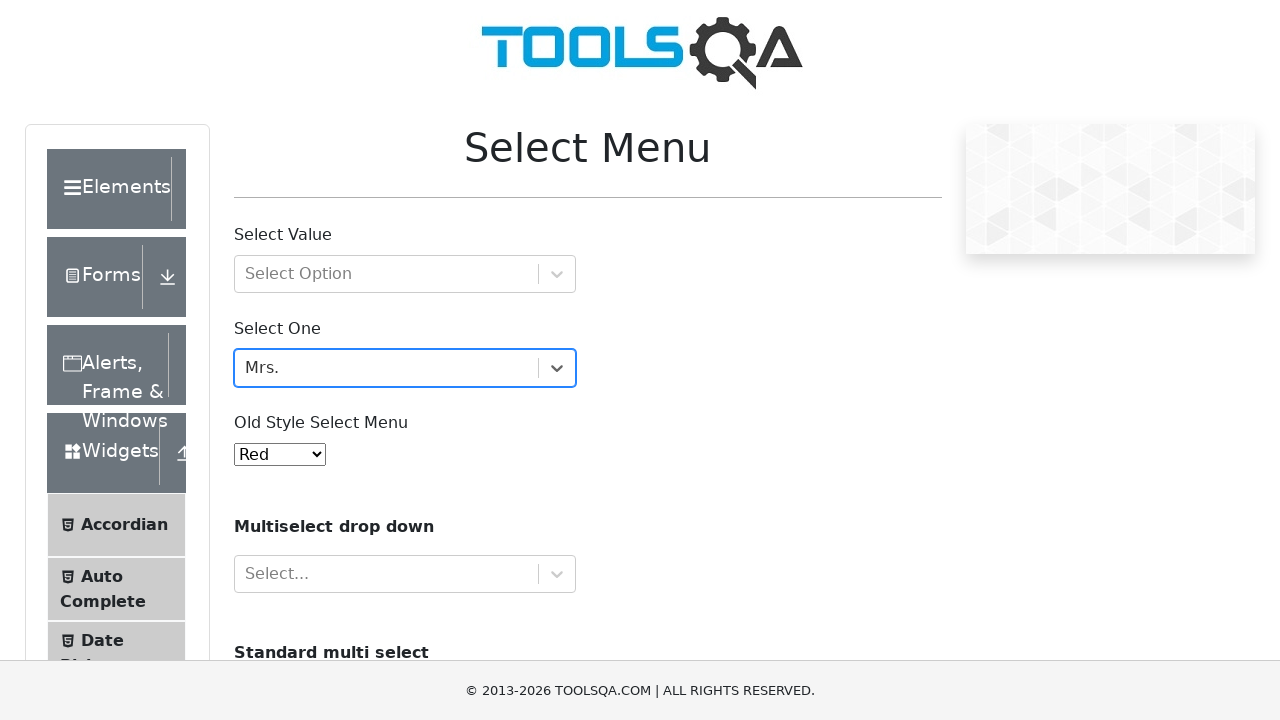

Verified 'Mrs.' selection is displayed
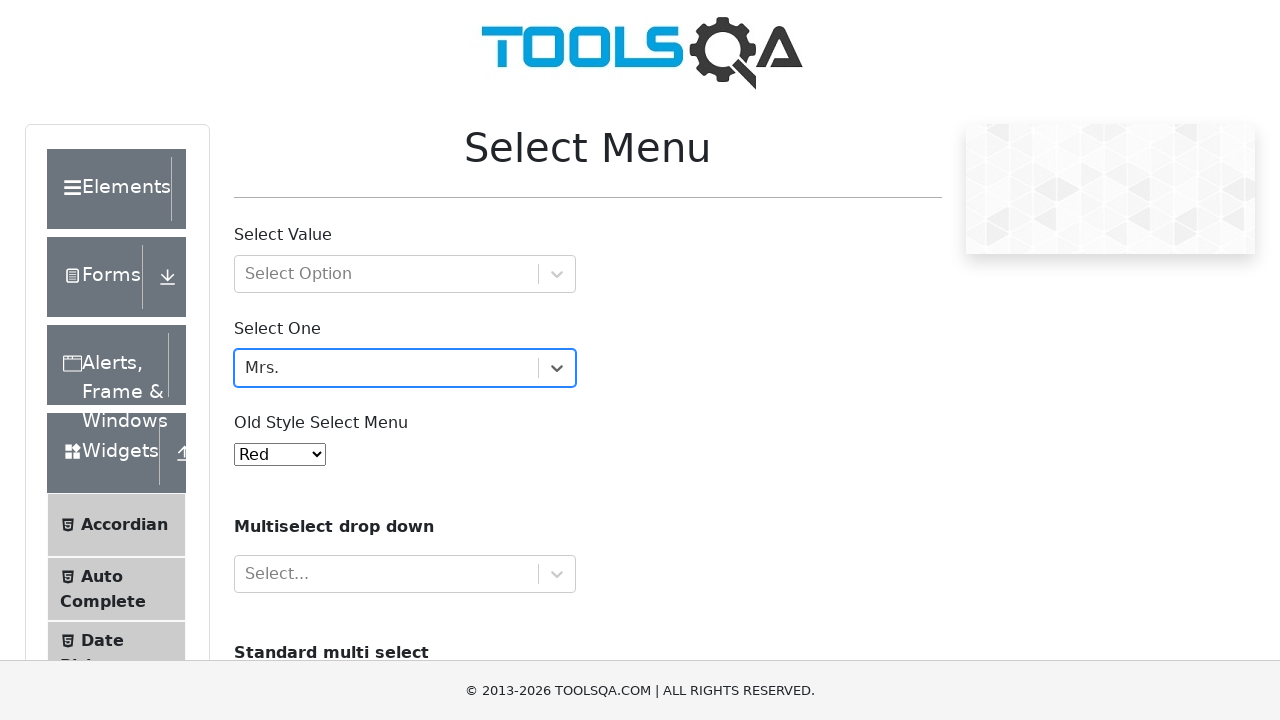

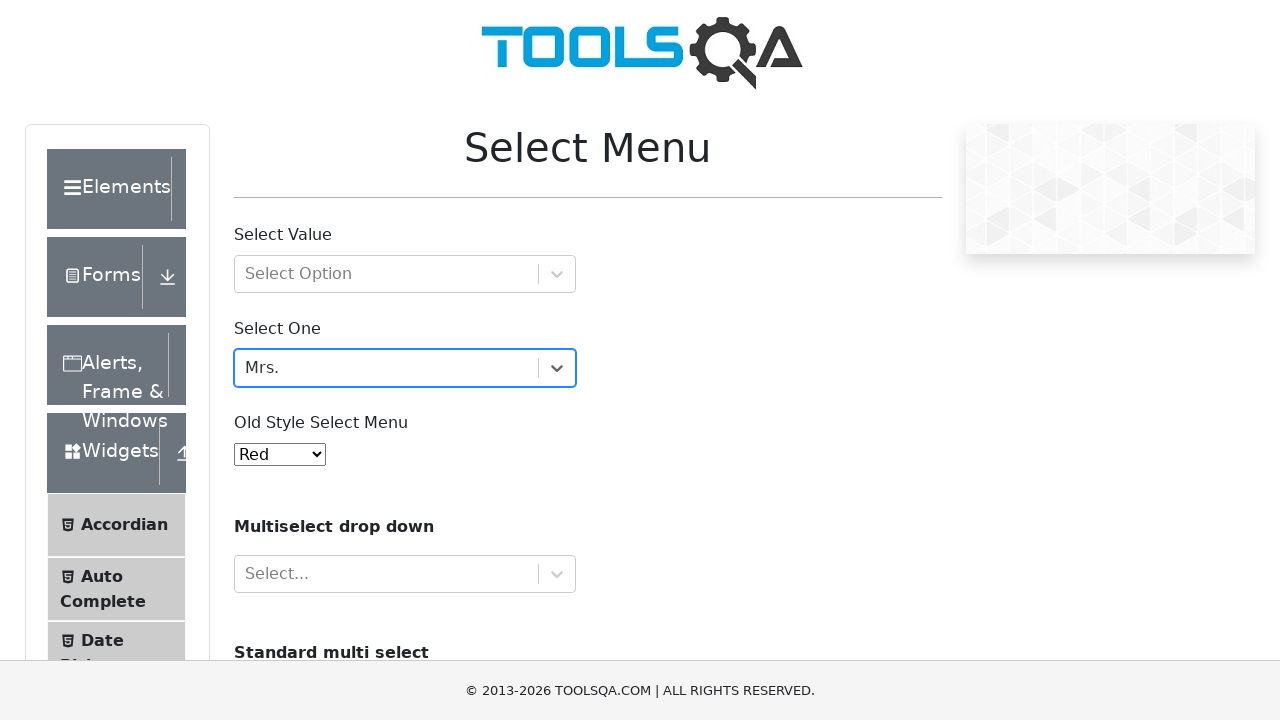